Tests pressing the SPACE key on an input element and verifies the page displays the correct key press result

Starting URL: http://the-internet.herokuapp.com/key_presses

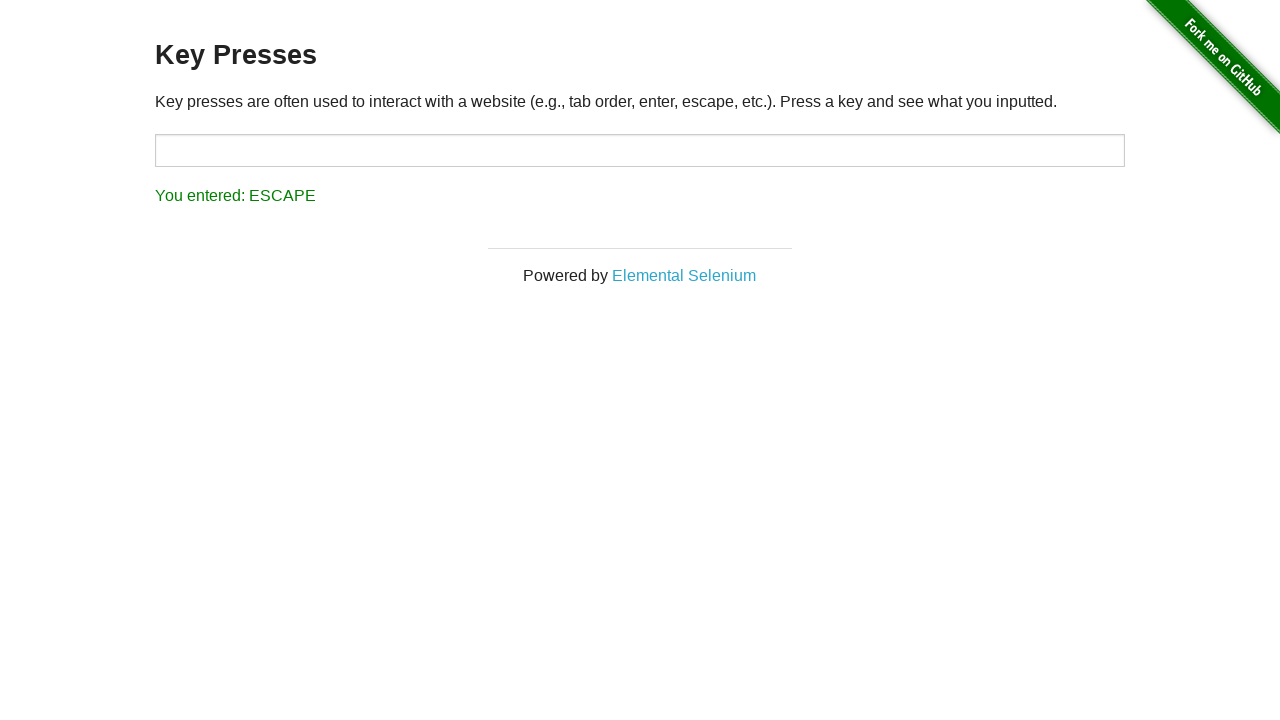

Navigated to key presses test page
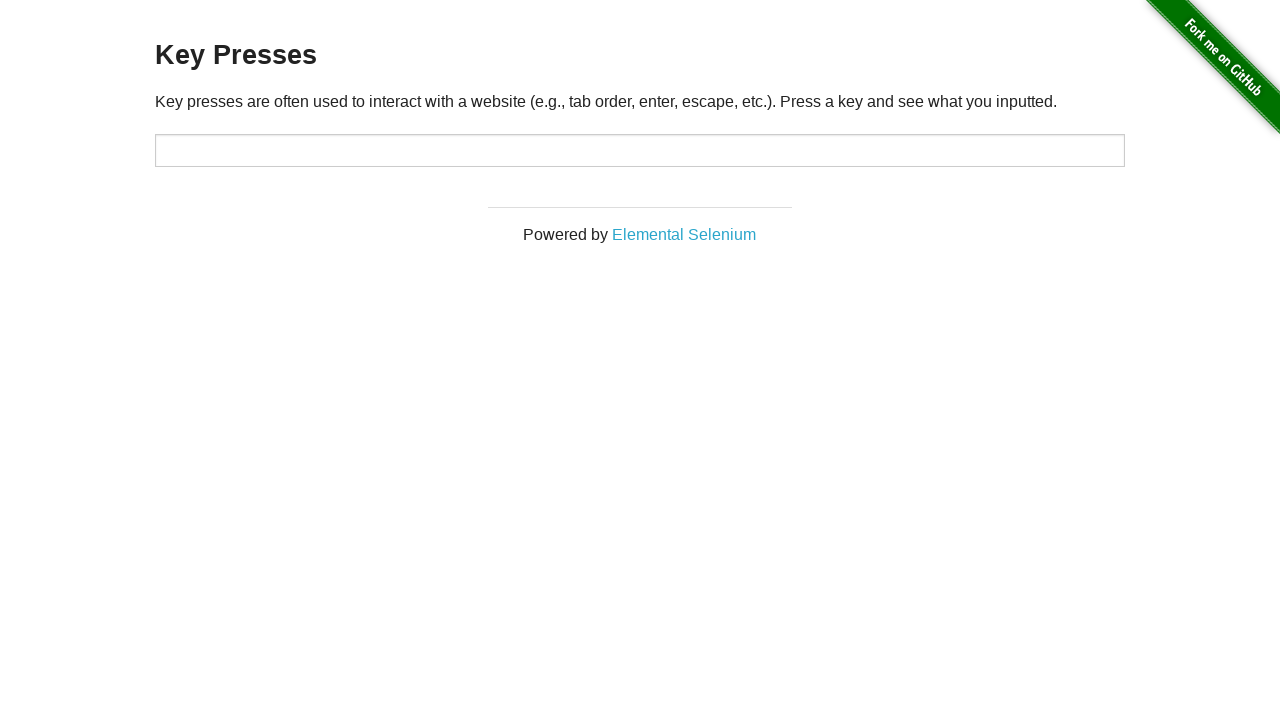

Pressed SPACE key on target input element on #target
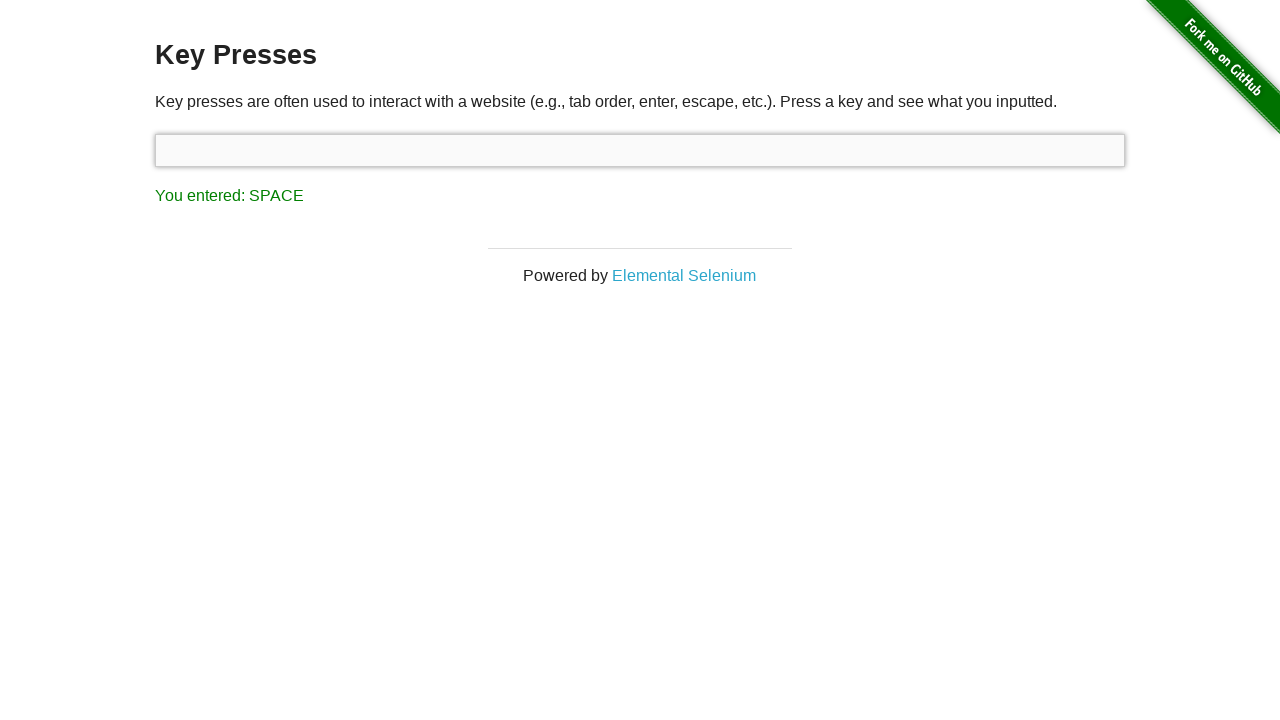

Result element loaded after SPACE key press
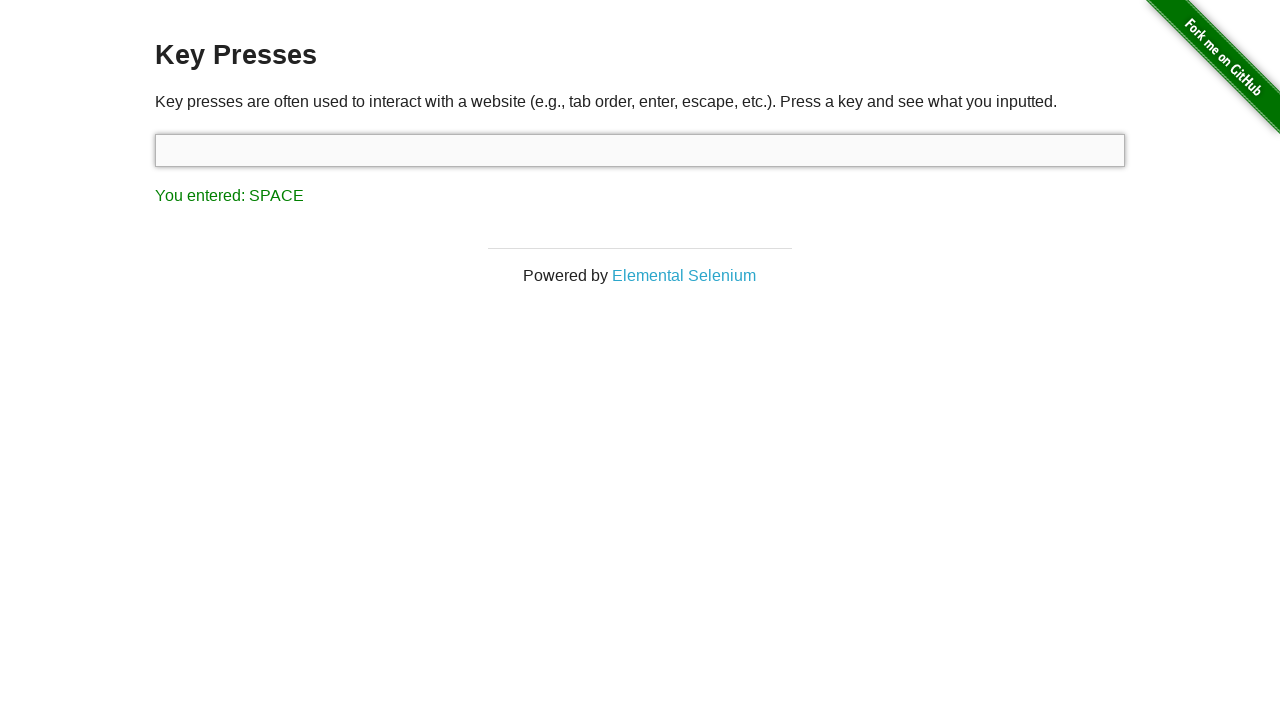

Retrieved result text from page
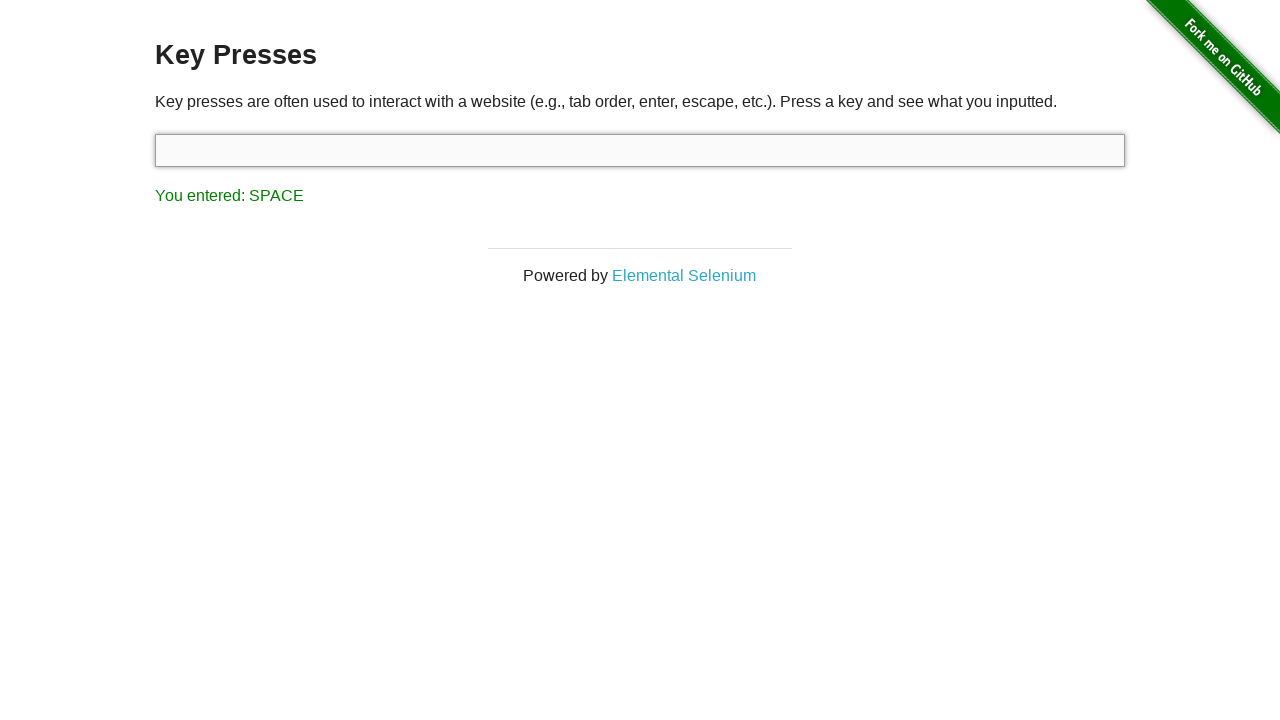

Verified page displays correct SPACE key press result
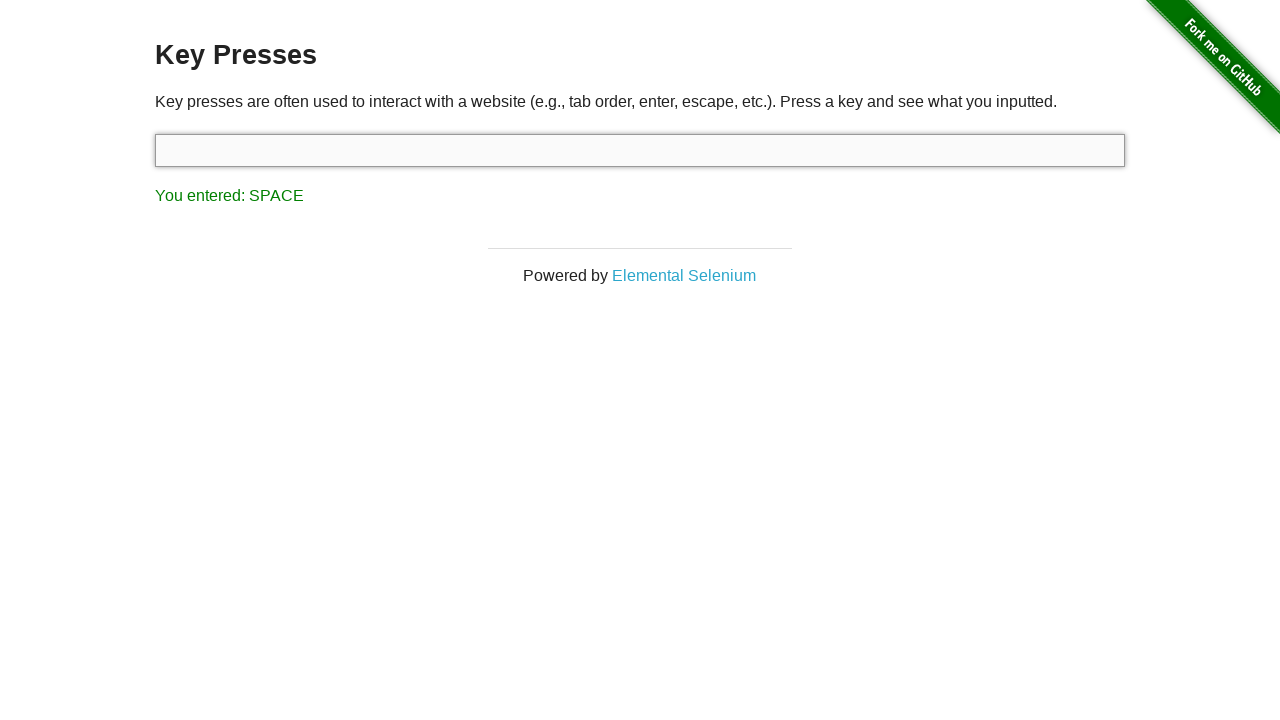

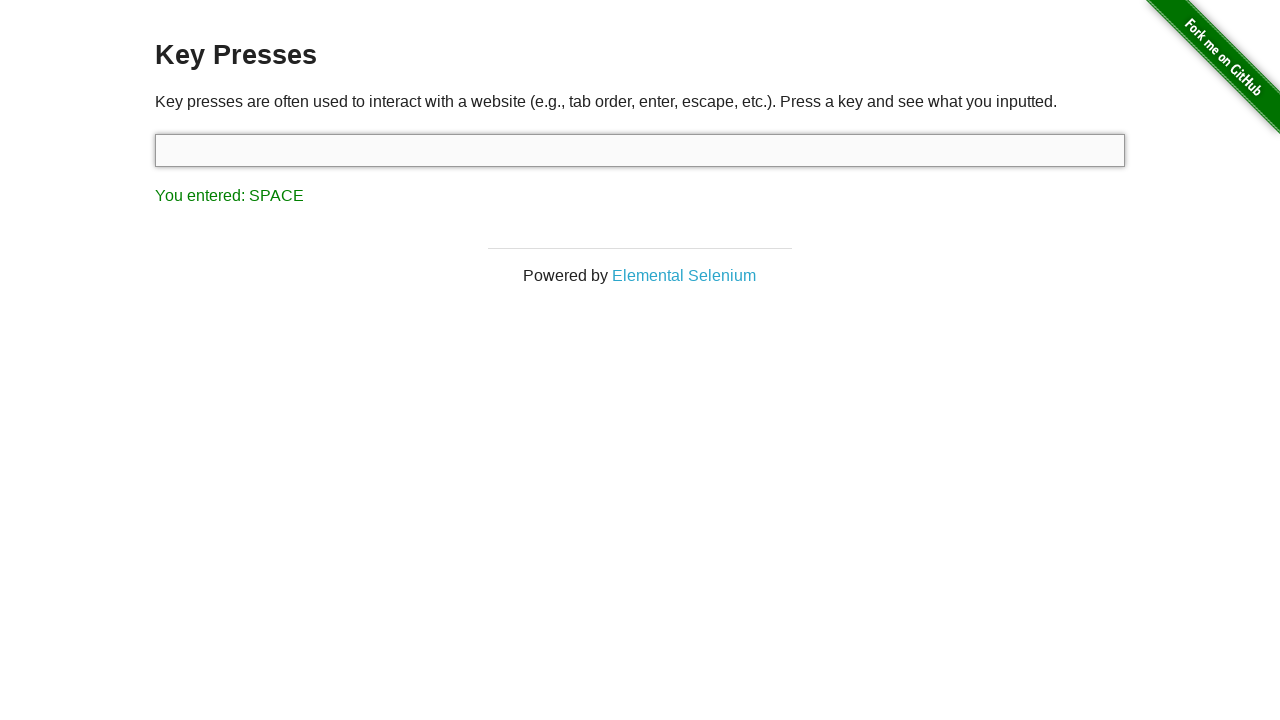